Tests confirmation alerts by clicking the confirm button and accepting, then clicking simple alert and dismissing it

Starting URL: https://demoqa.com/alerts

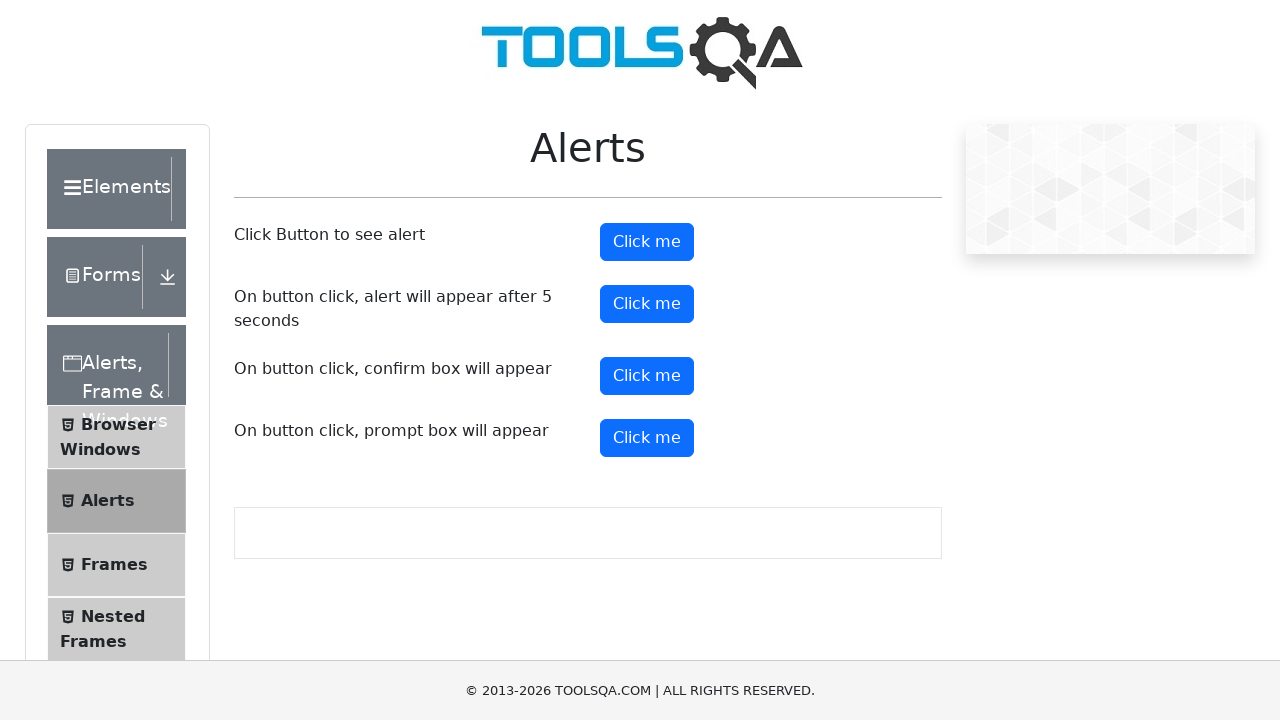

Scrolled down 200 pixels to make alert buttons visible
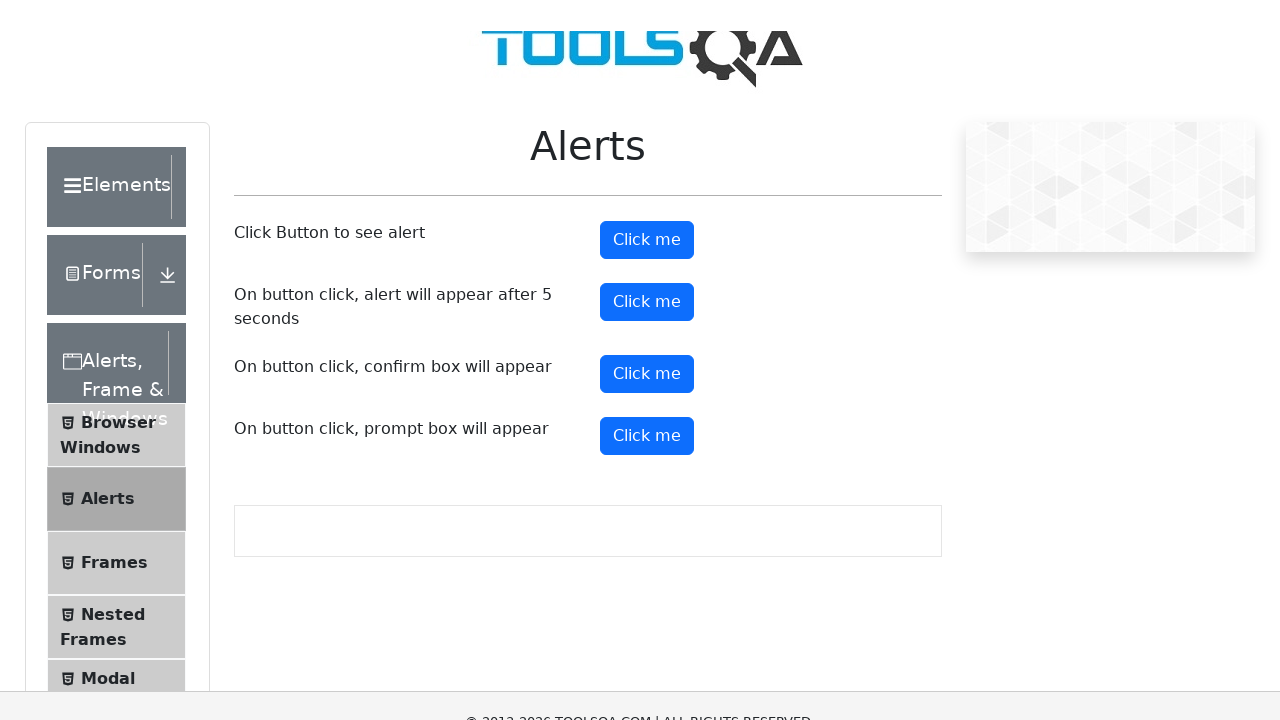

Set up dialog handler for confirmation alert
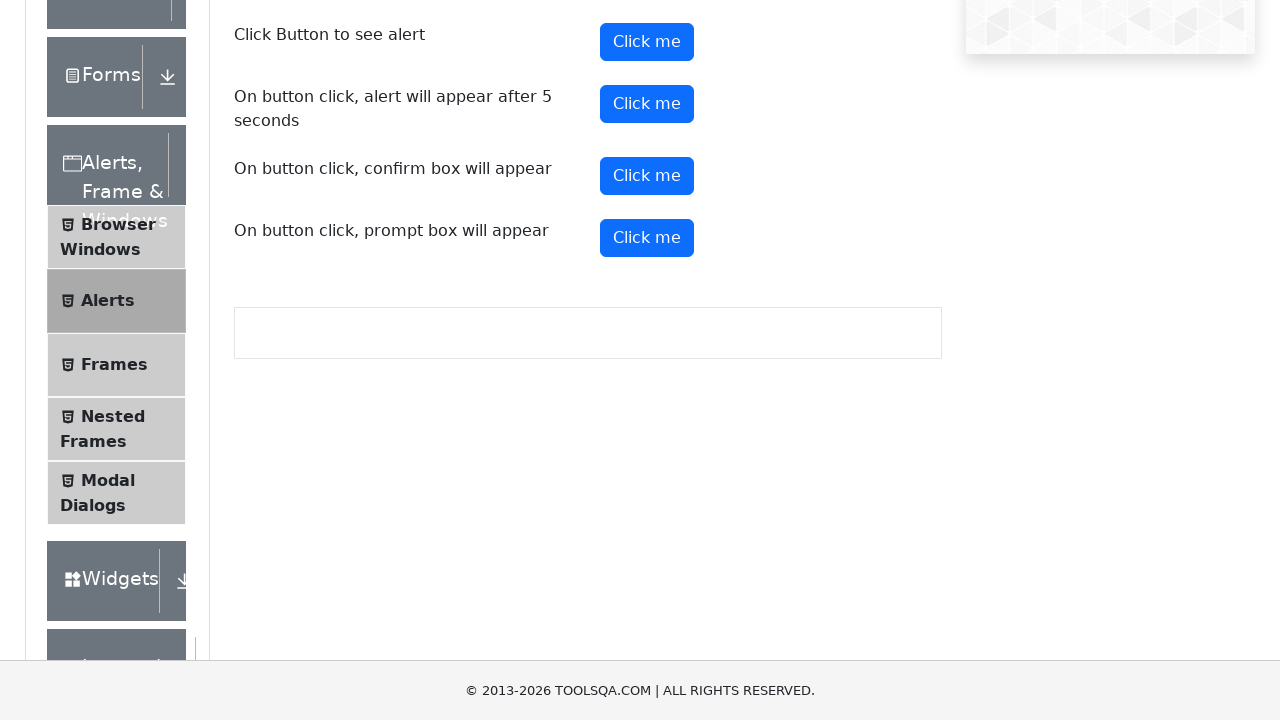

Clicked confirmation alert button at (647, 176) on #confirmButton
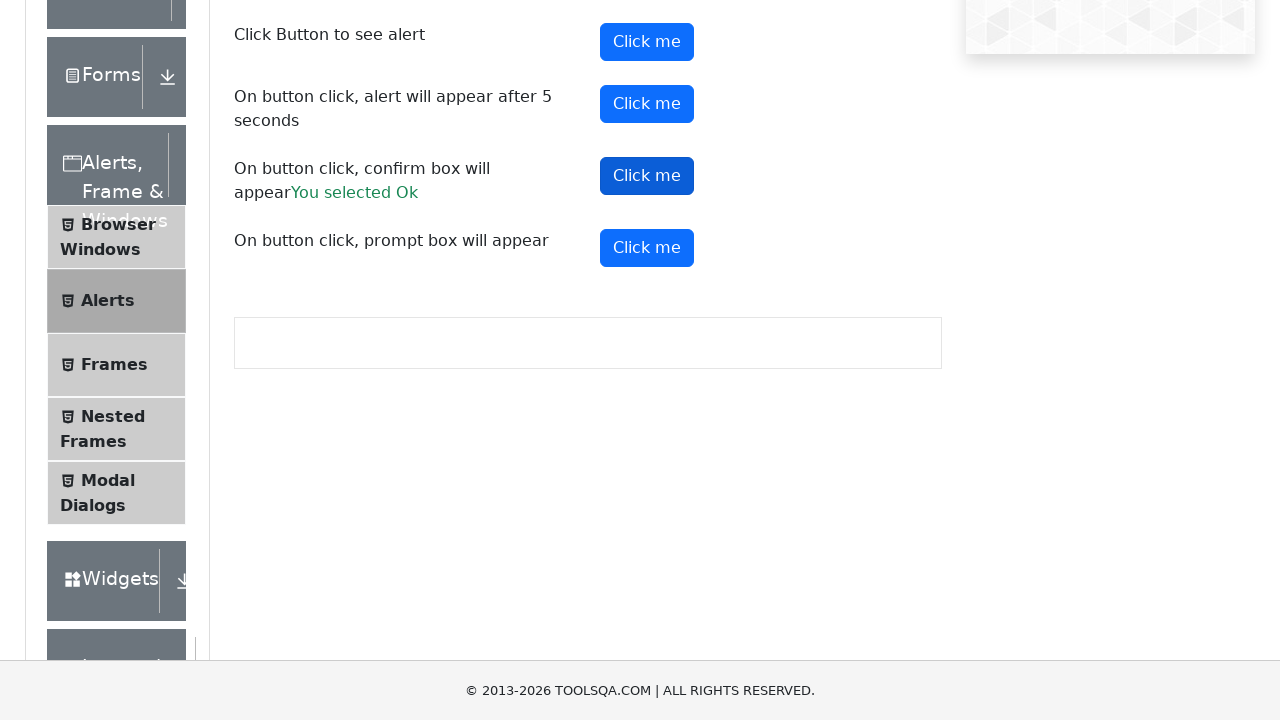

Waited 500ms for confirmation alert to be processed
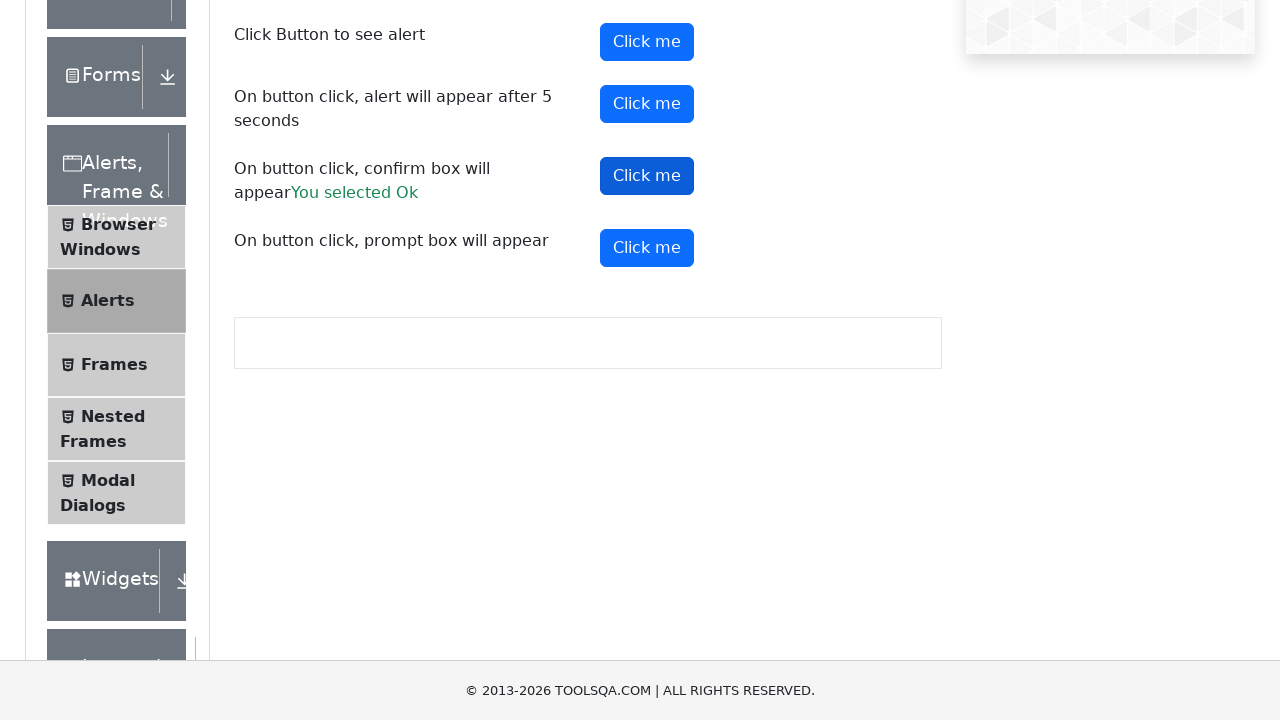

Clicked simple alert button
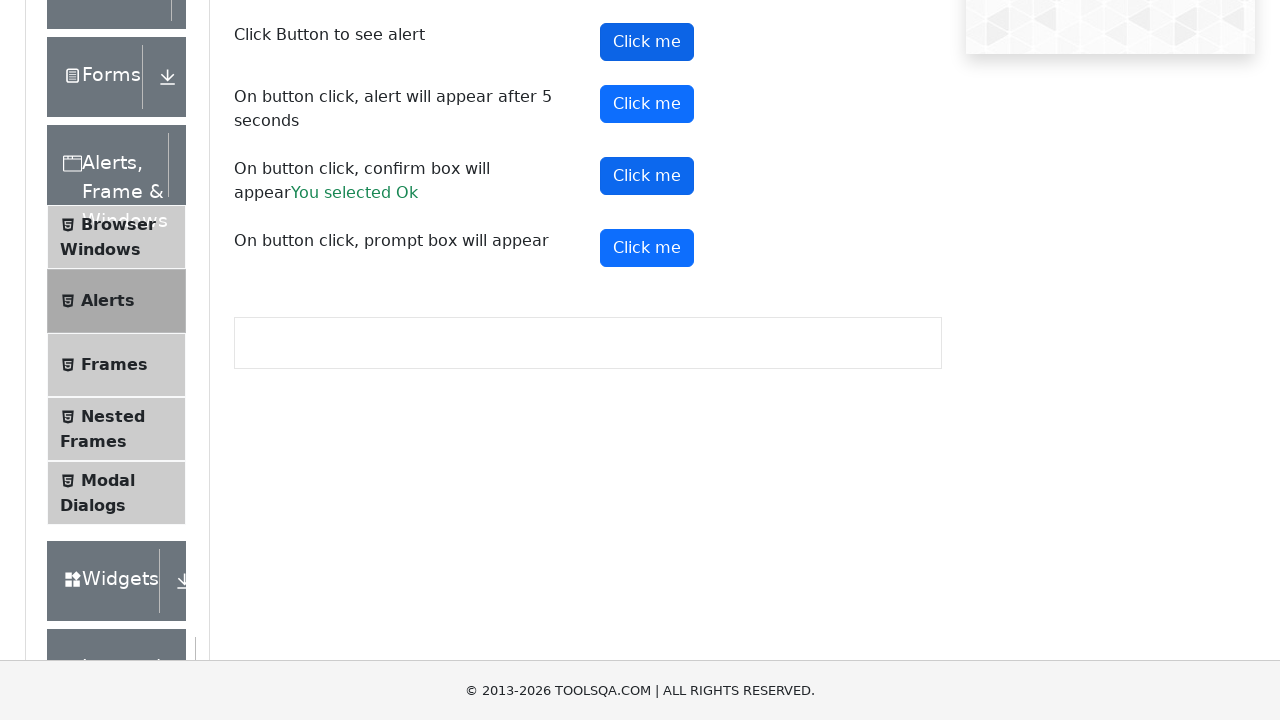

Waited 500ms for simple alert to be dismissed at (647, 42) on #alertButton
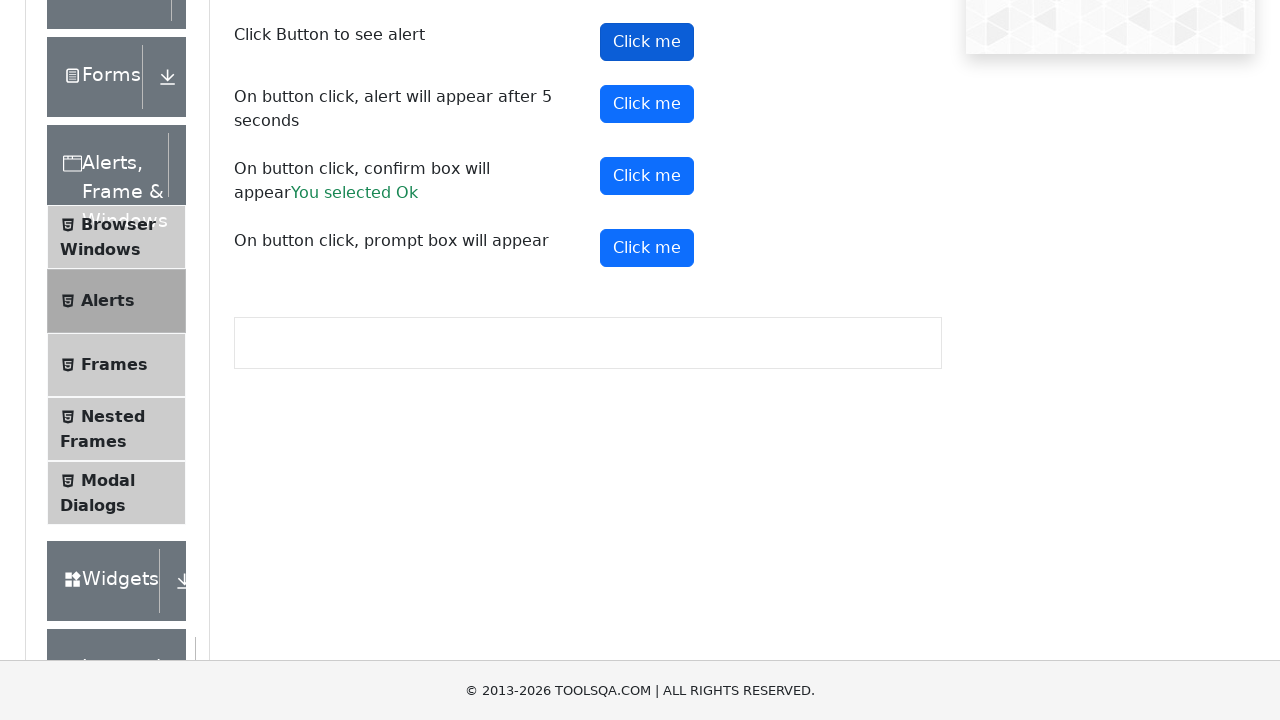

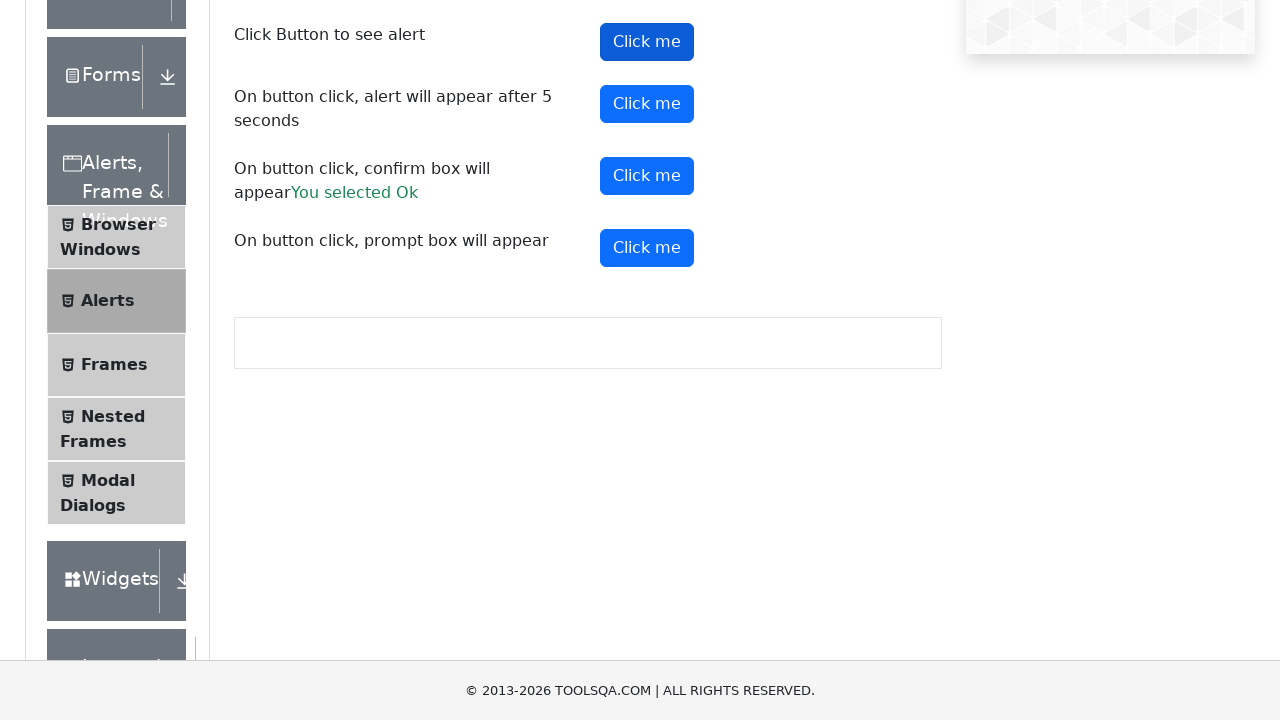